Tests browser alert handling by clicking a prompt button and entering text into the JavaScript prompt dialog

Starting URL: https://www.hyrtutorials.com/p/alertsdemo.html

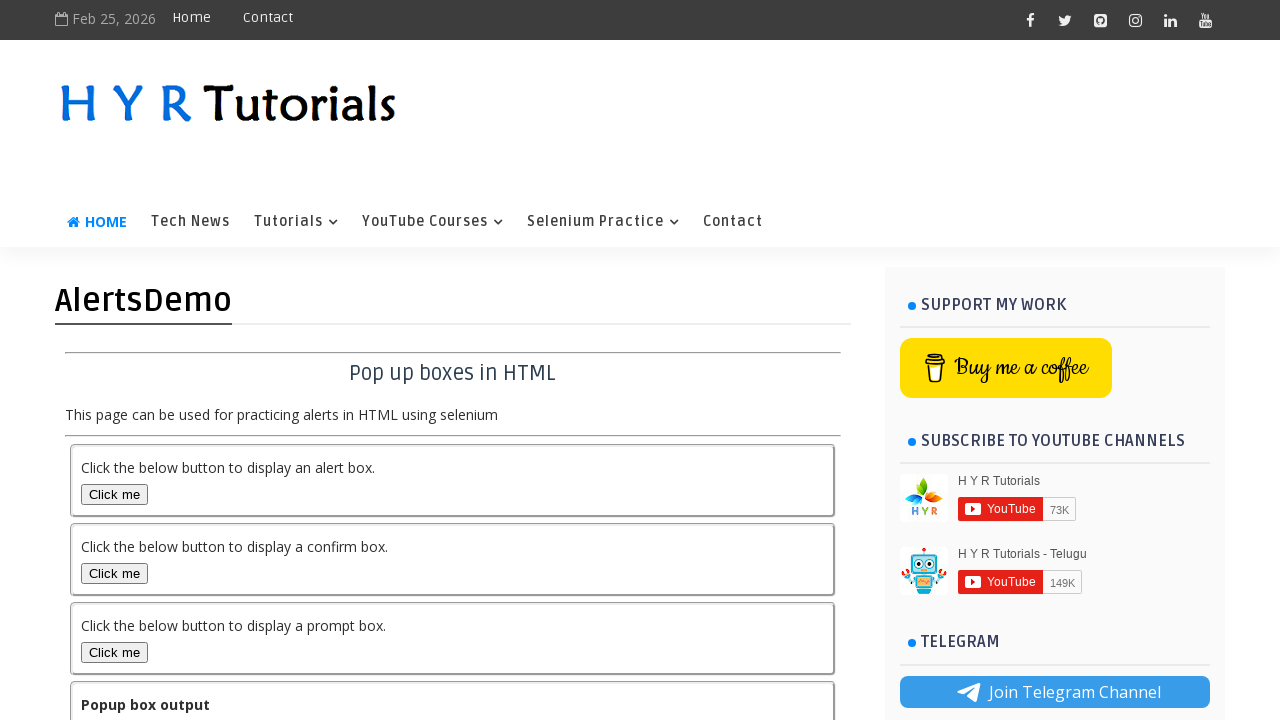

Clicked the prompt box button to trigger JavaScript prompt dialog at (114, 652) on button#promptBox
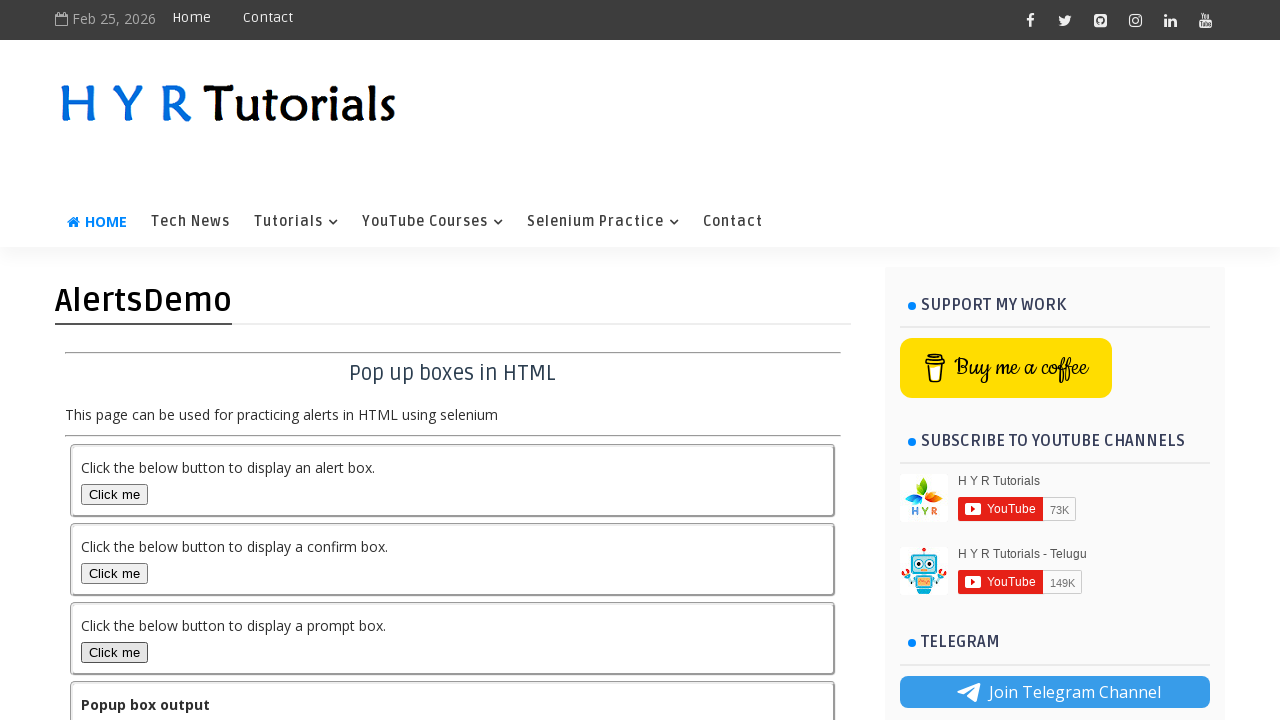

Set up dialog handler to accept prompt with text 'TestAlert'
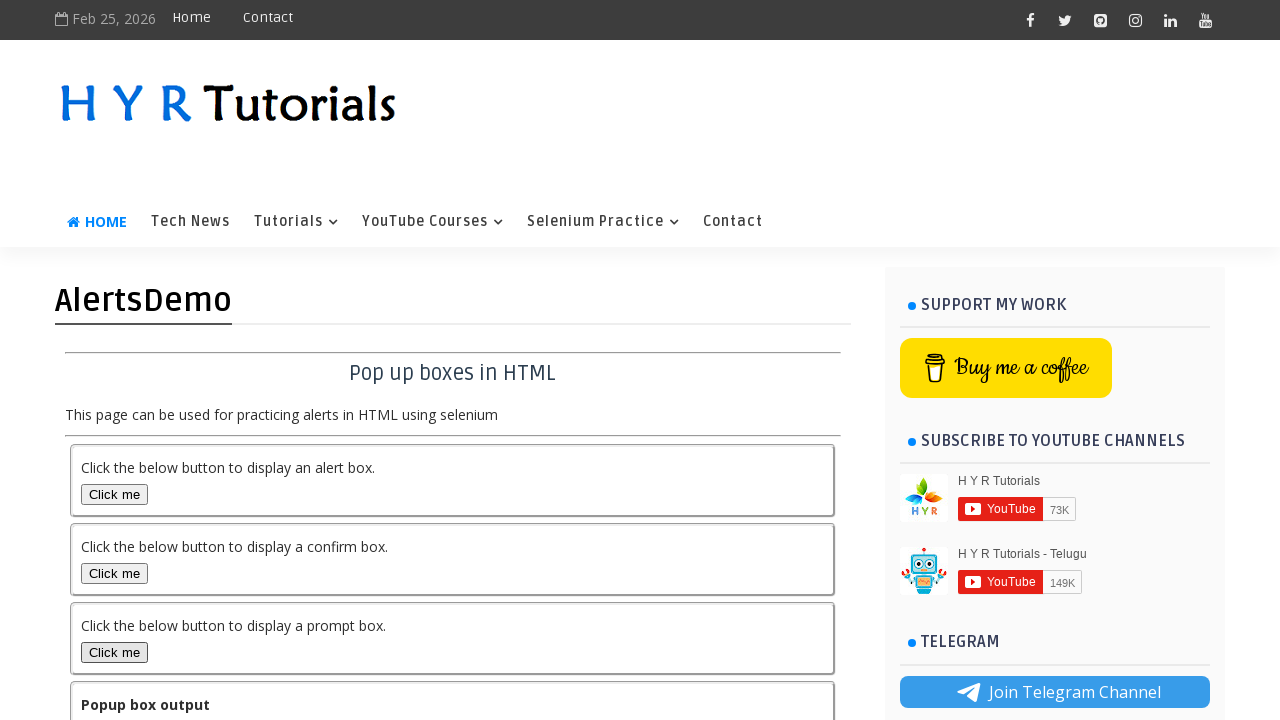

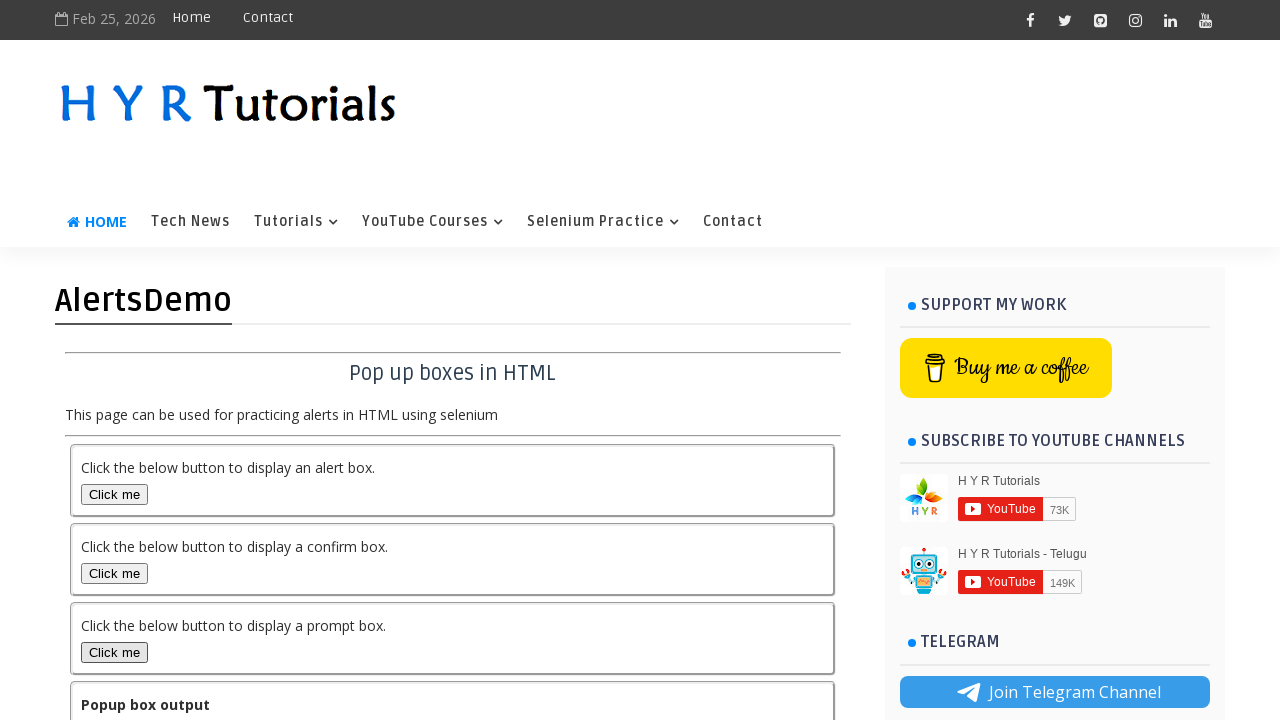